Navigates to the KTM website homepage and verifies it loads successfully

Starting URL: https://www.ktm.com/

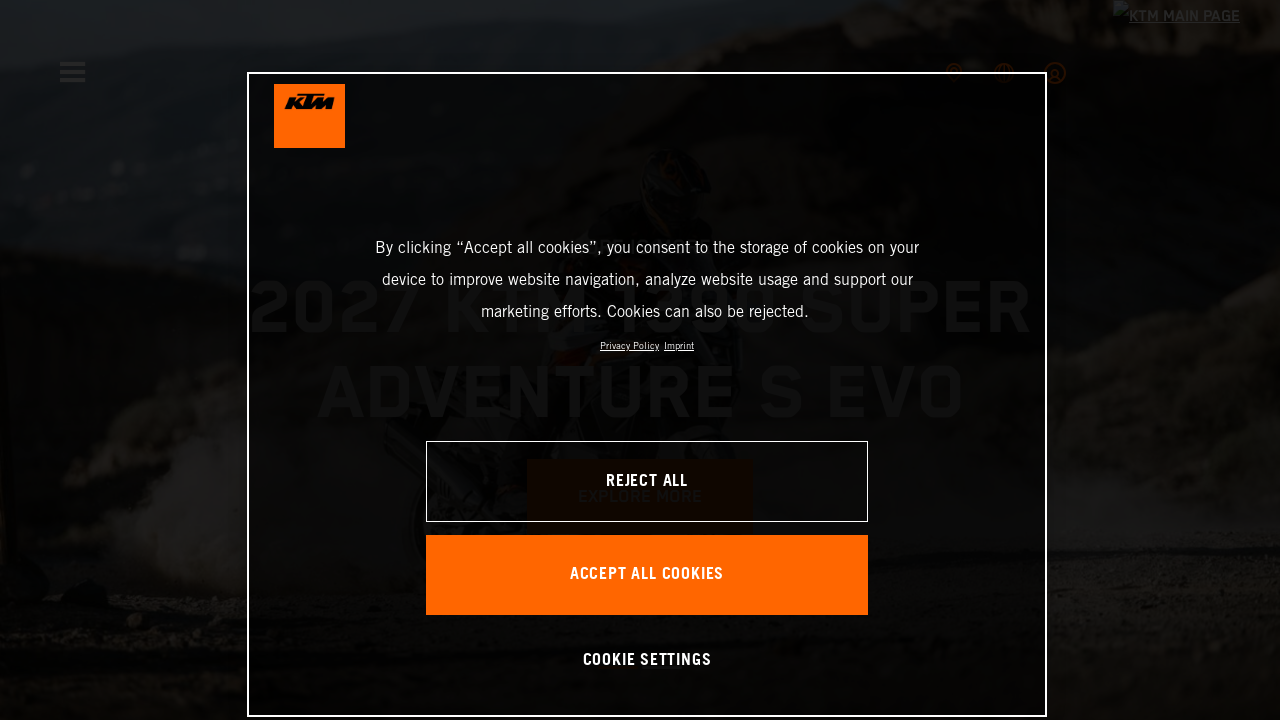

KTM homepage fully loaded with networkidle state
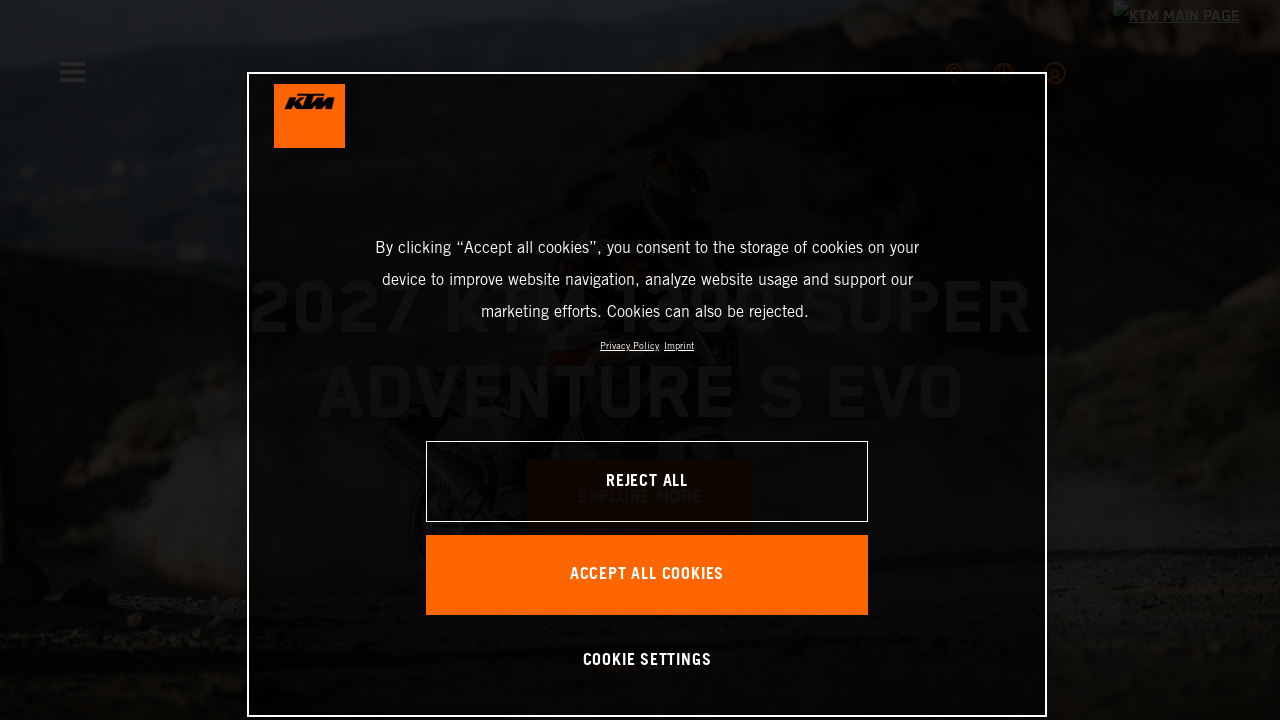

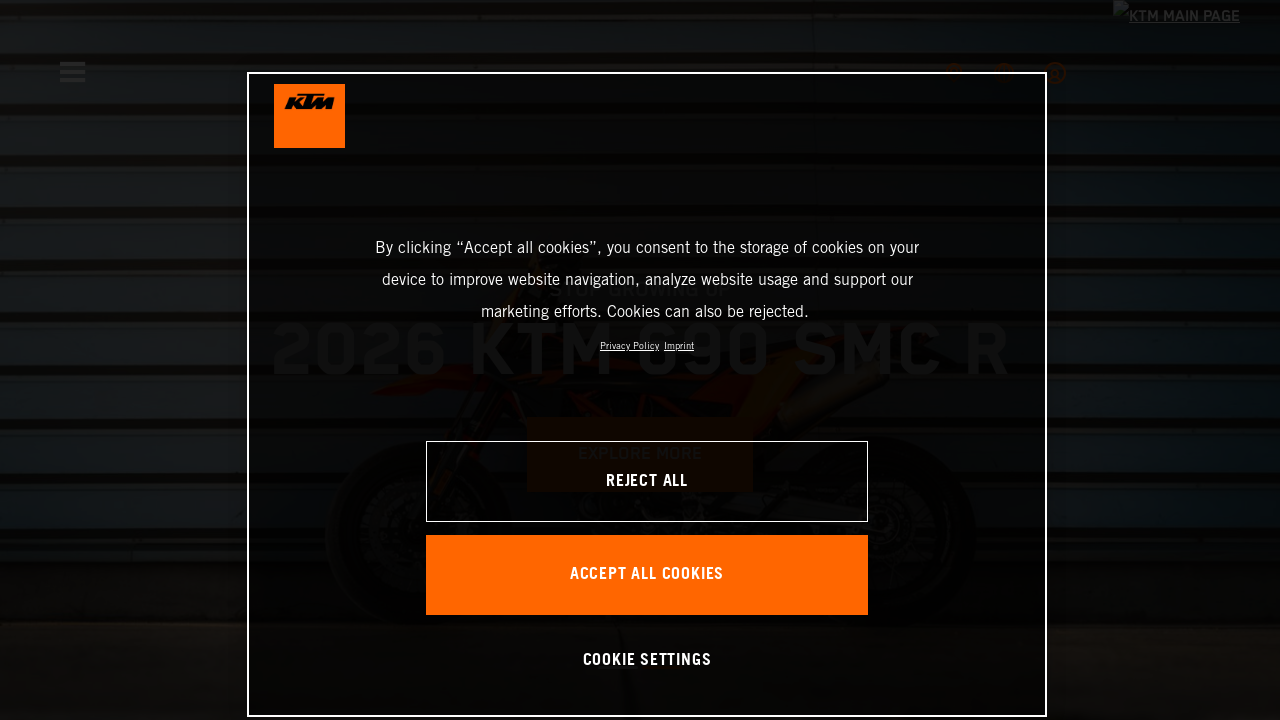